Navigates to onecore.net website and clicks on a menu item in the navigation

Starting URL: https://onecore.net

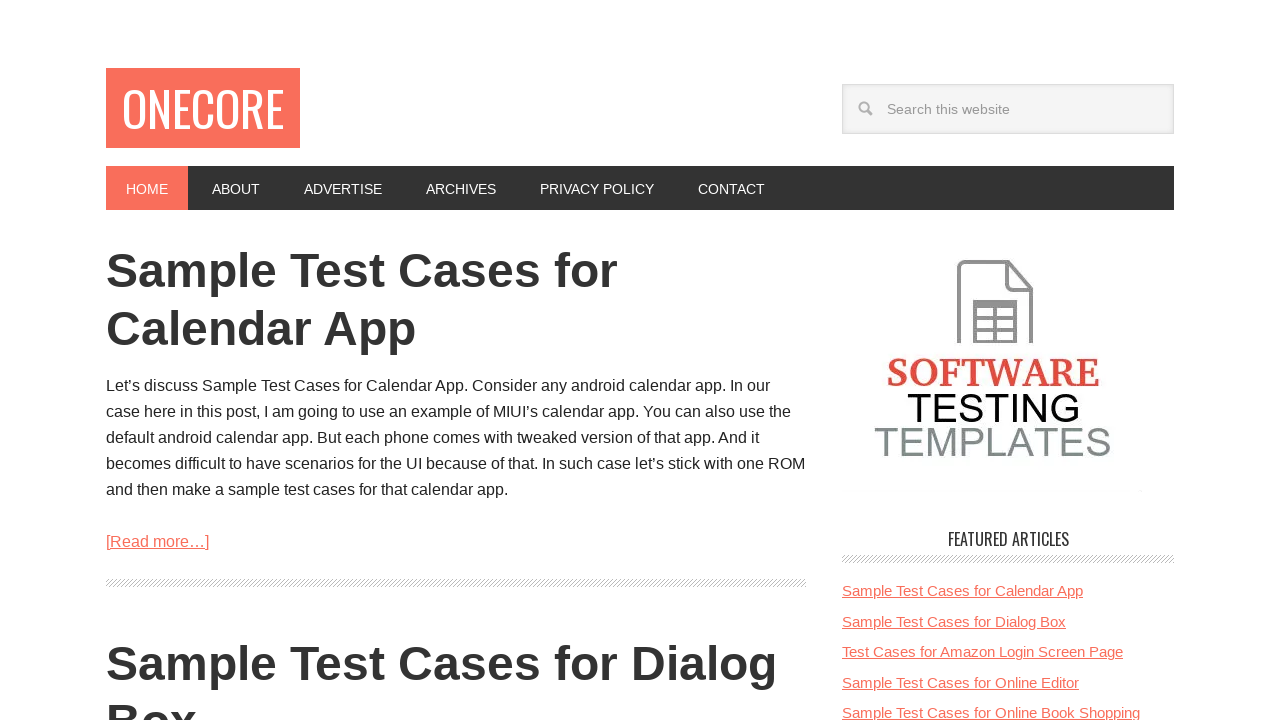

Clicked on navigation menu item at (732, 188) on #menu-item-1086 a
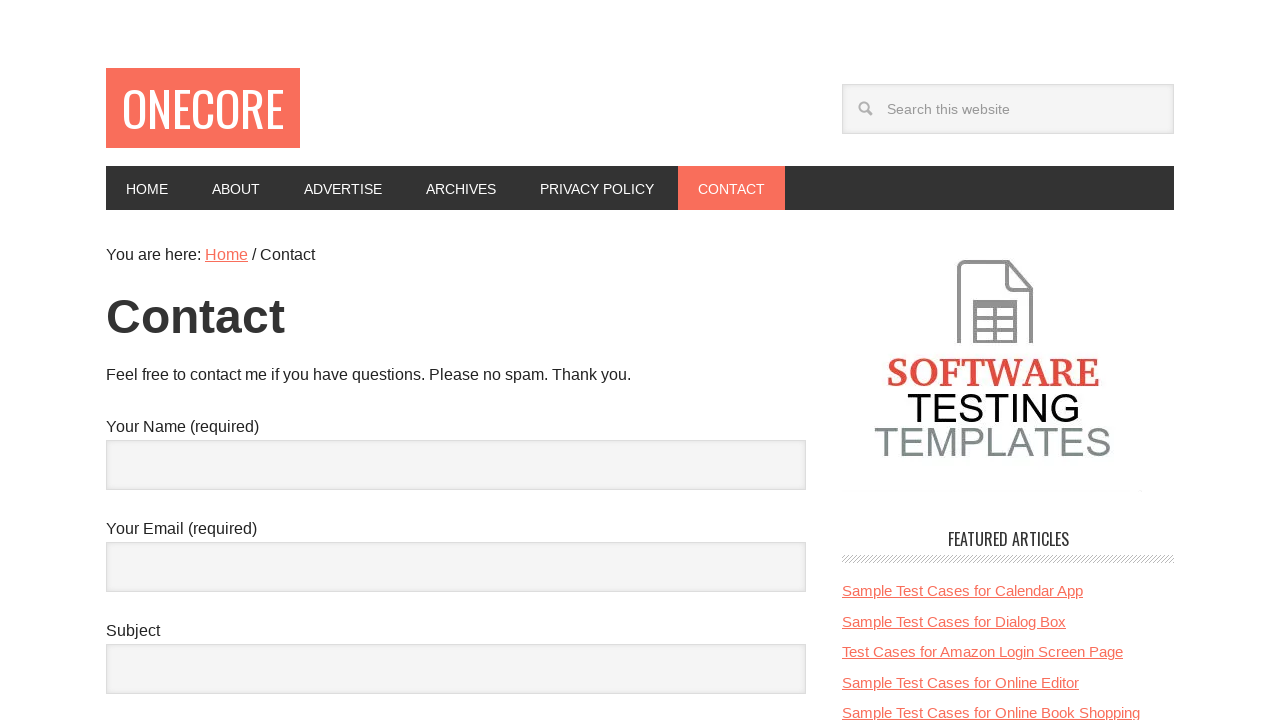

Page loaded after navigation (networkidle)
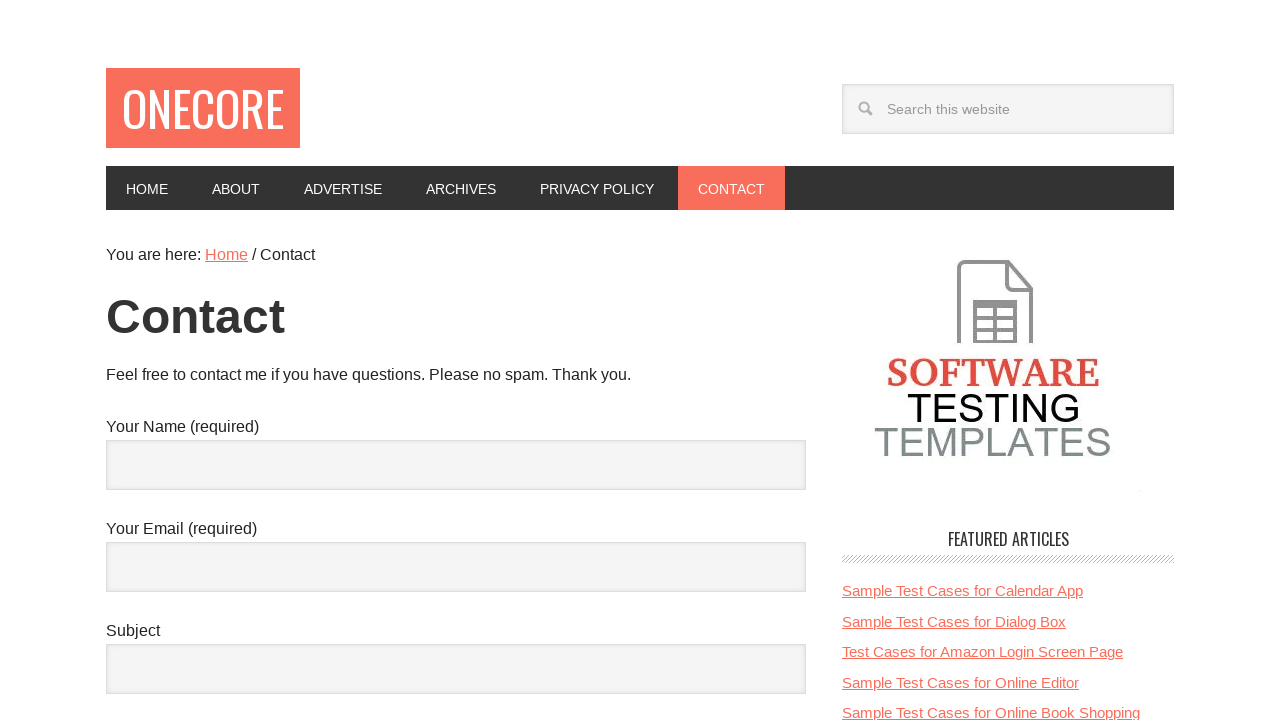

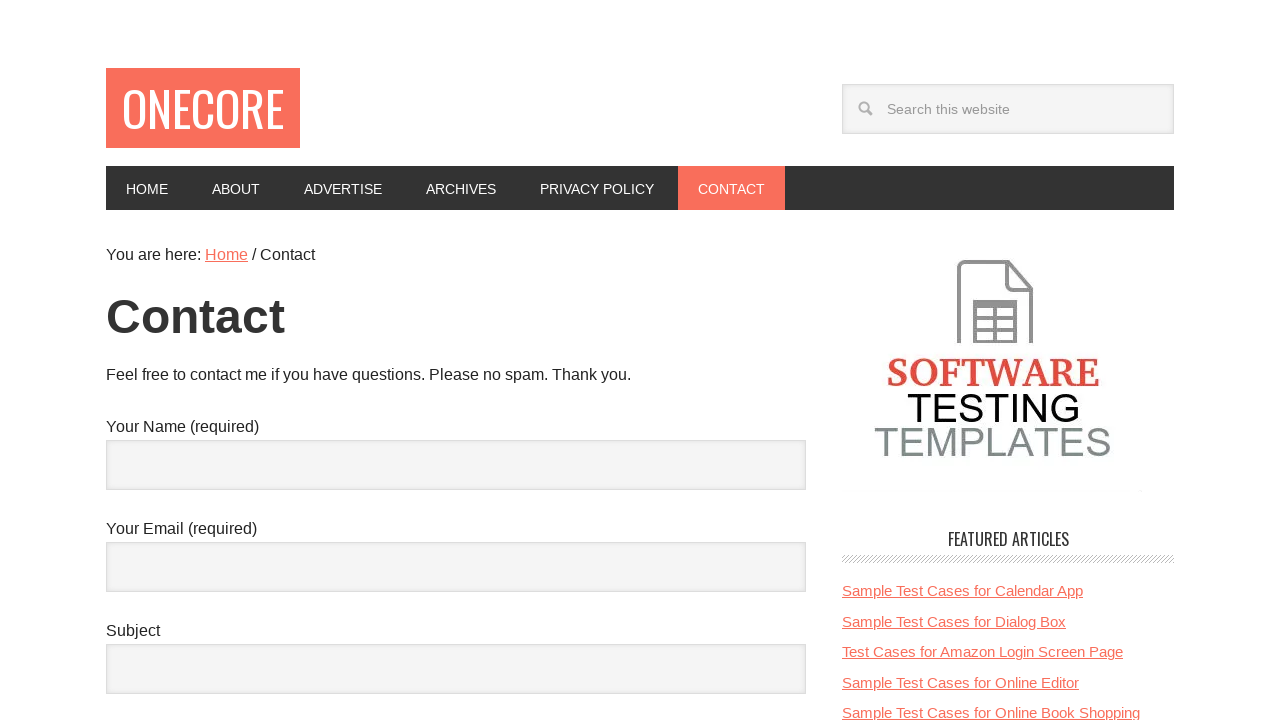